Tests radio button selection by selecting an "Impressive" radio button option

Starting URL: https://www.tutorialspoint.com/selenium/practice/radio-button.php

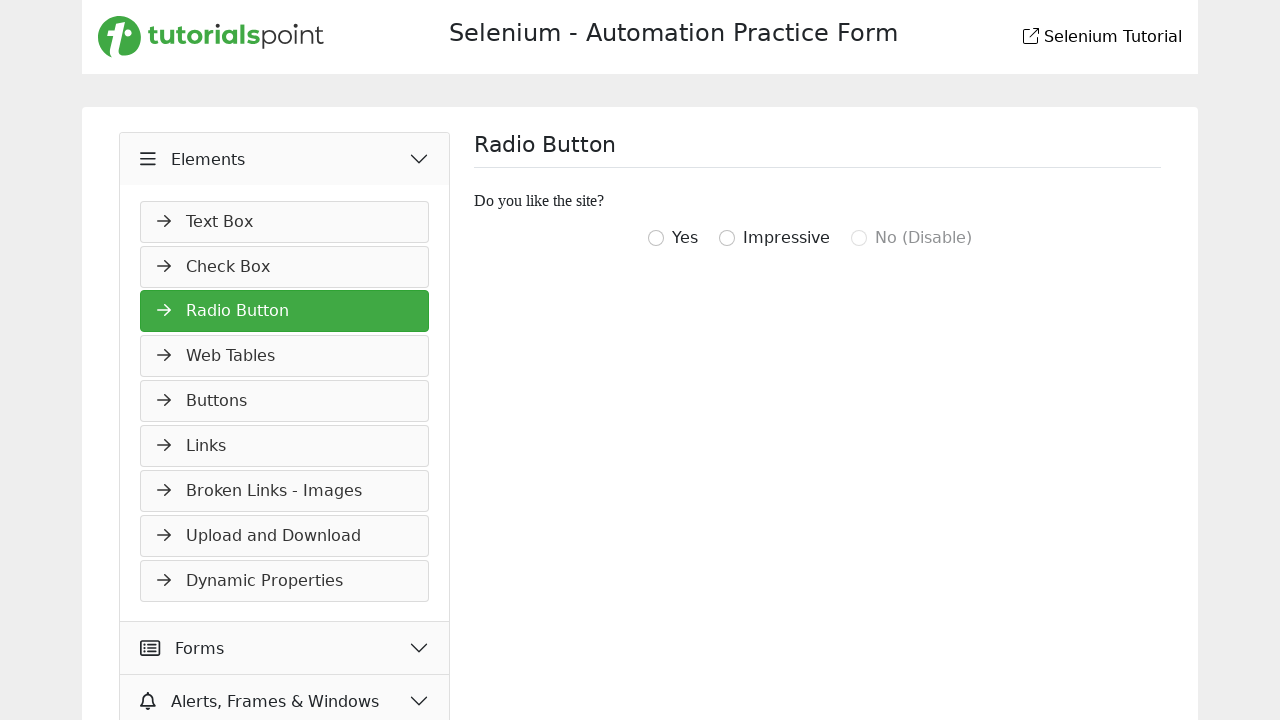

Navigated to radio button practice page
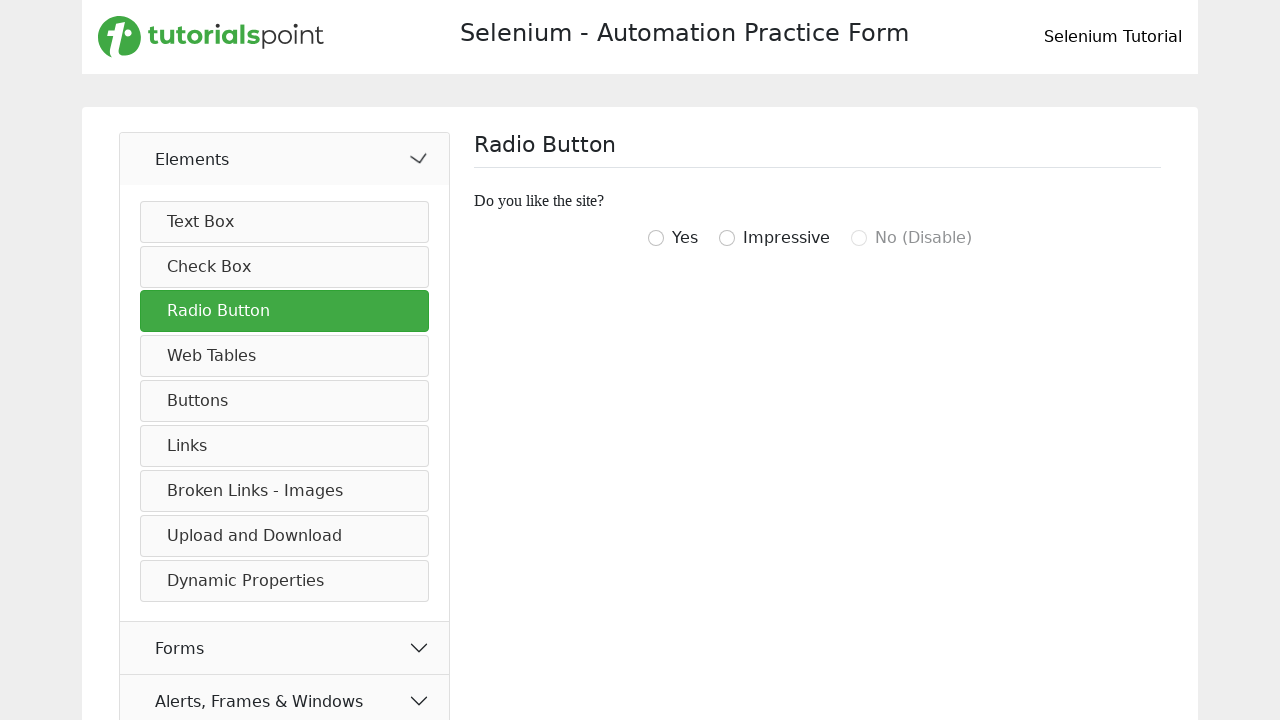

Selected 'Impressive' radio button option at (727, 238) on xpath=//input[@value="igotthree"]
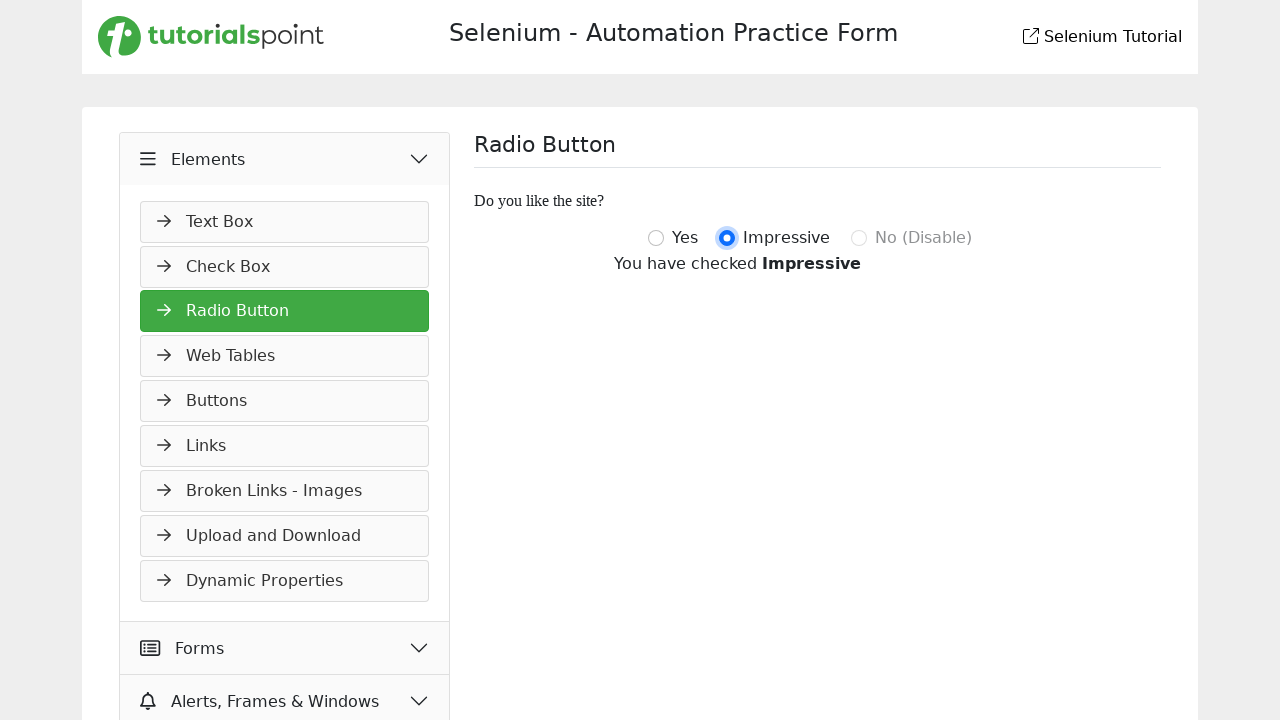

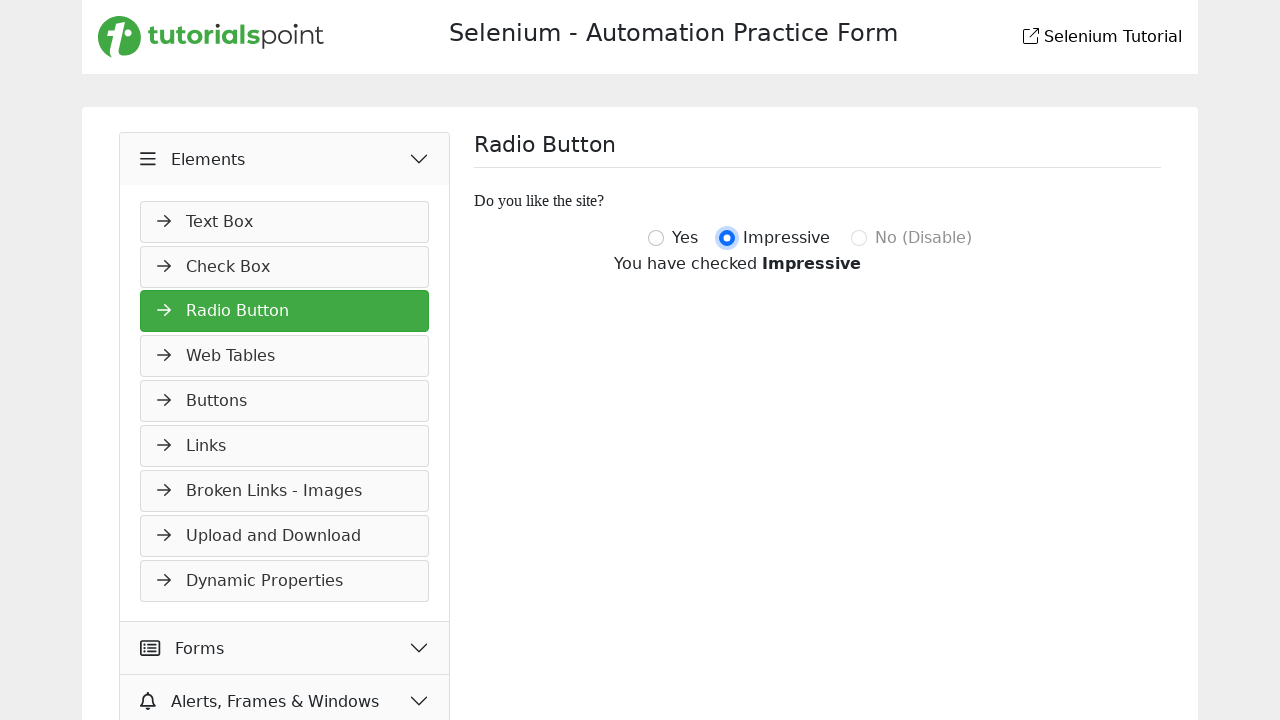